Tests handling of HTML frames by switching to a frame and filling in a text input field with a value

Starting URL: https://ui.vision/demo/webtest/frames/

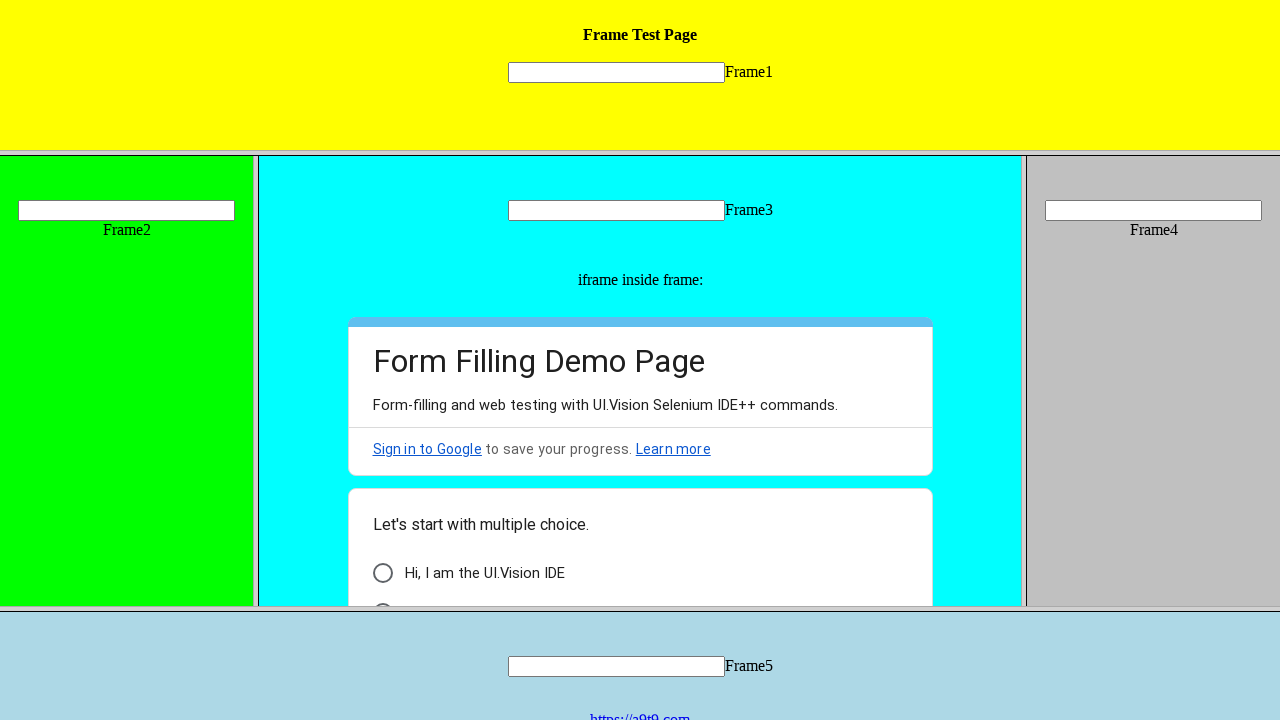

Located frame with src='frame_1.html'
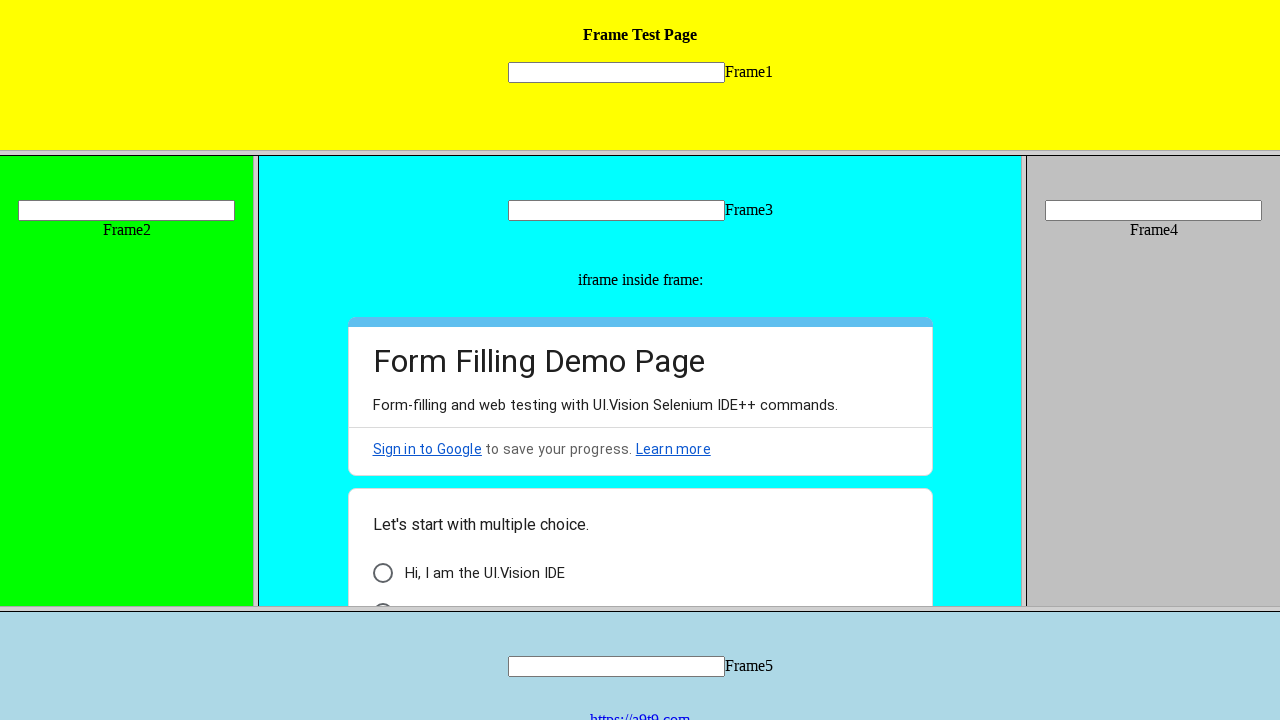

Filled text input field with 'welcome' in frame 1 on frame[src='frame_1.html'] >> internal:control=enter-frame >> input[name='mytext1
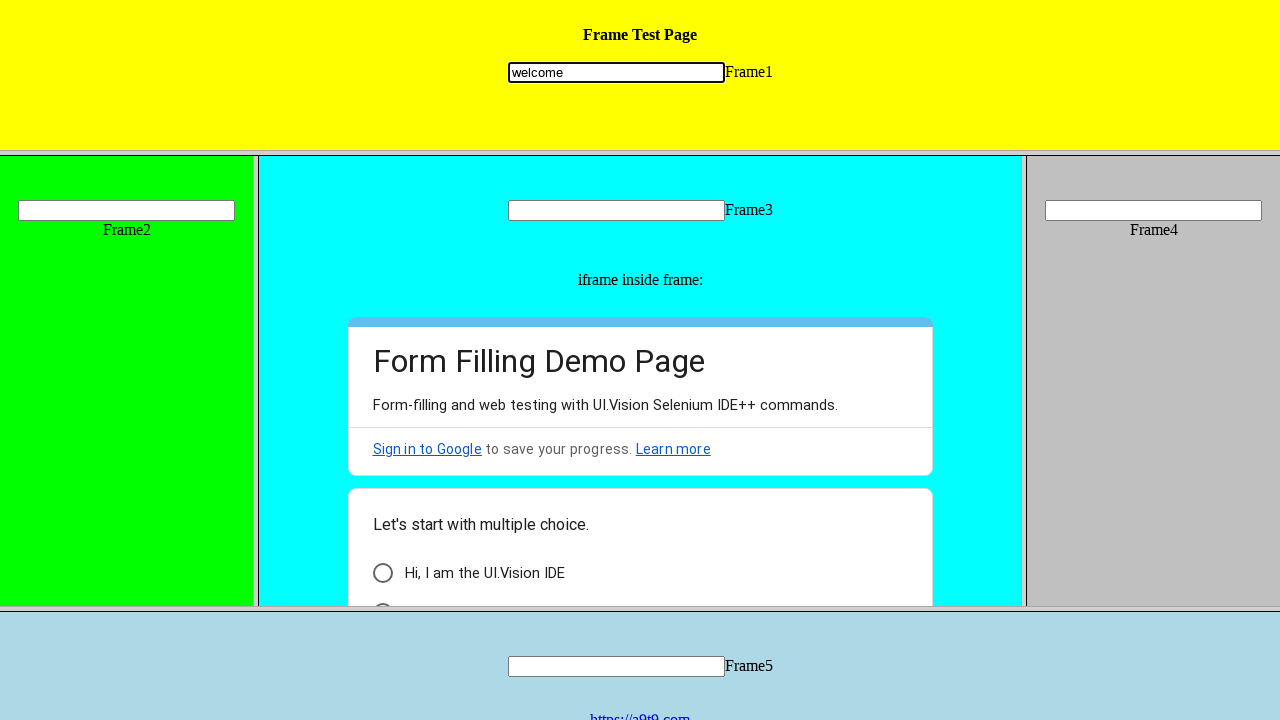

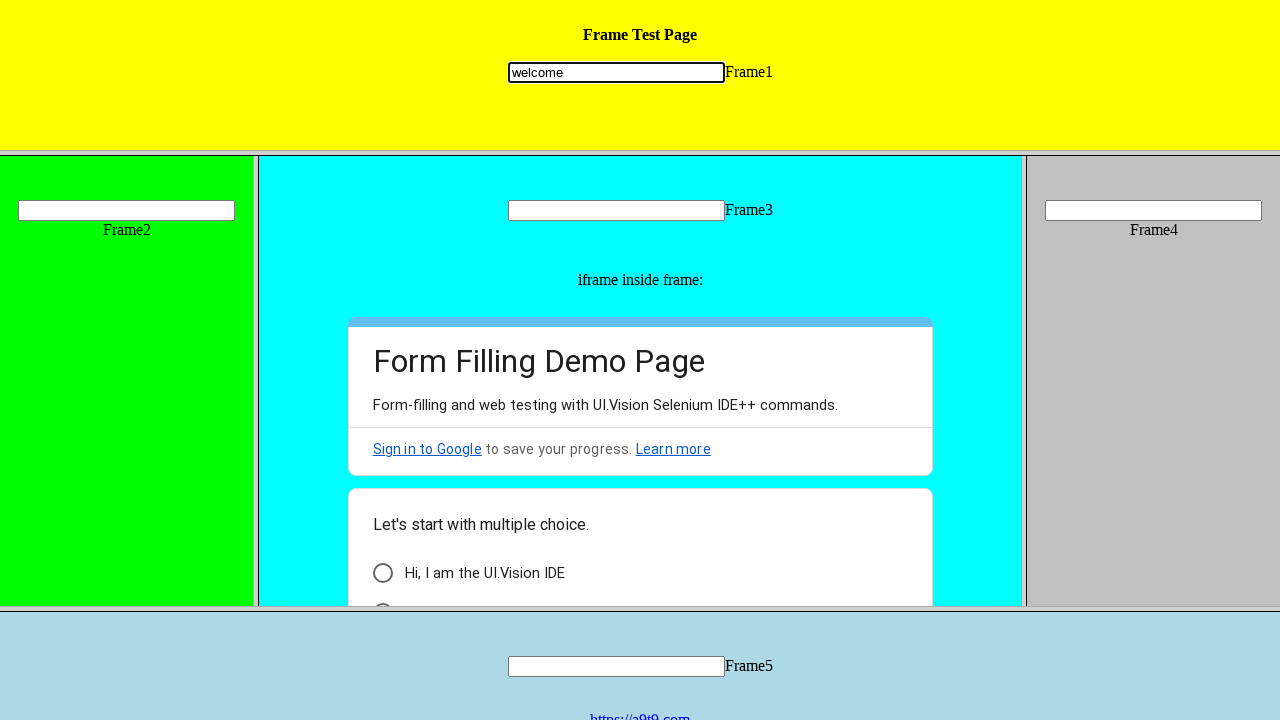